Opens OpenCart website and then opens OrangeHRM in a new tab

Starting URL: https://www.opencart.com/

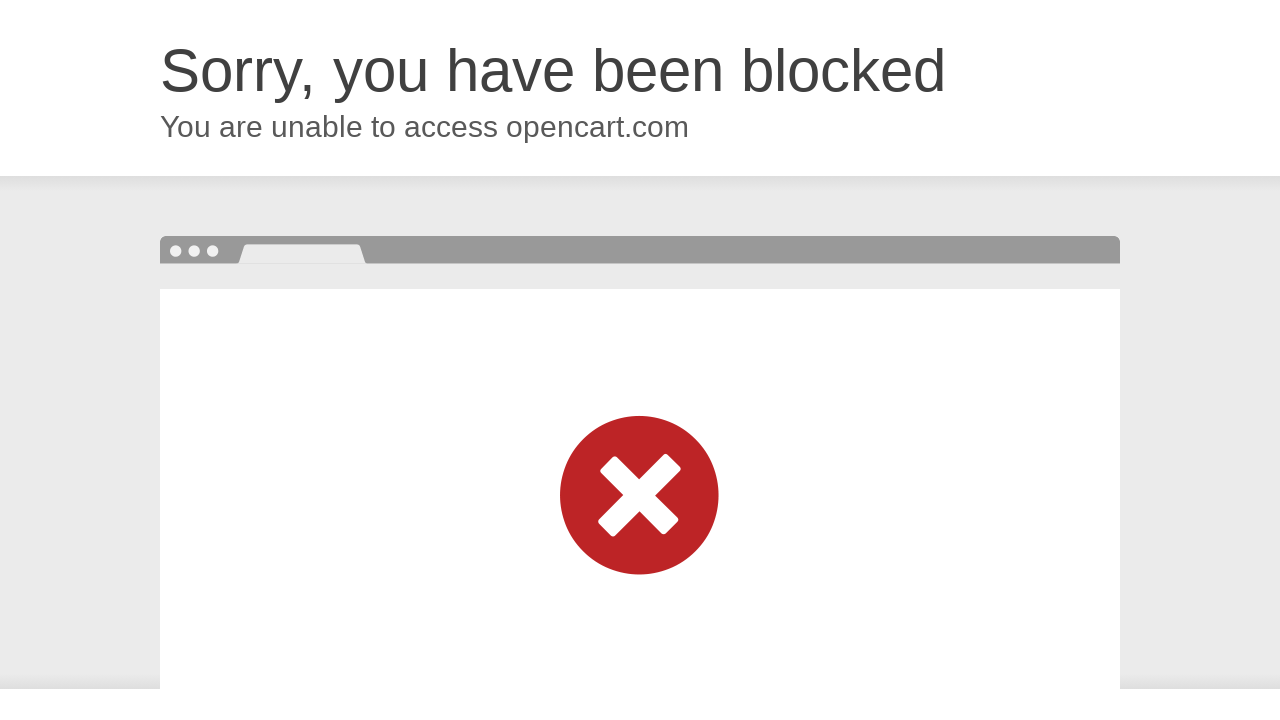

Opened new tab
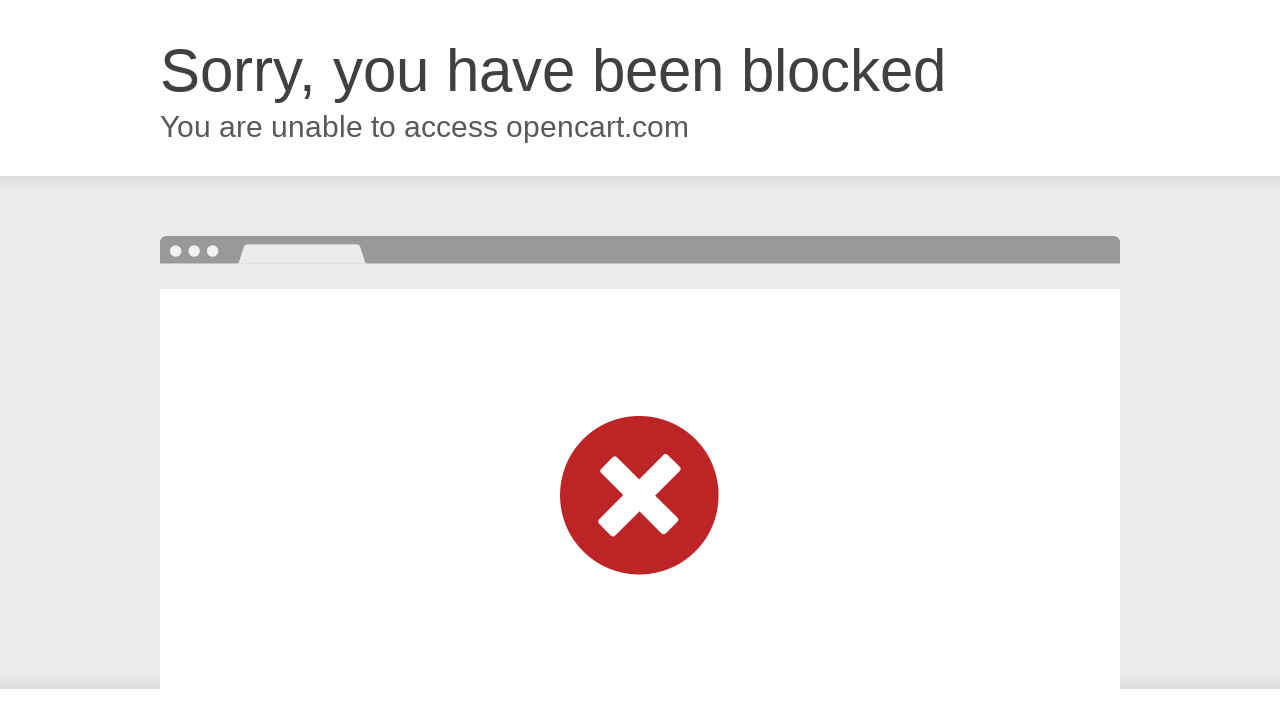

Navigated to OrangeHRM website in new tab
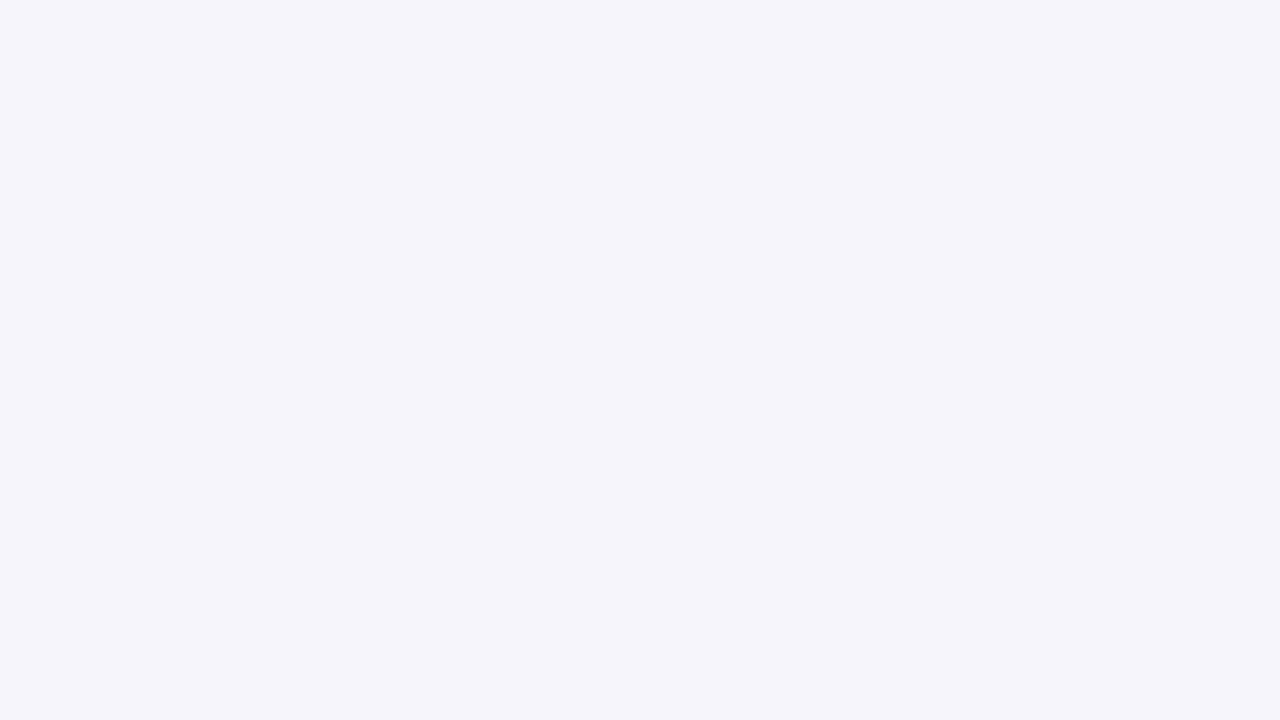

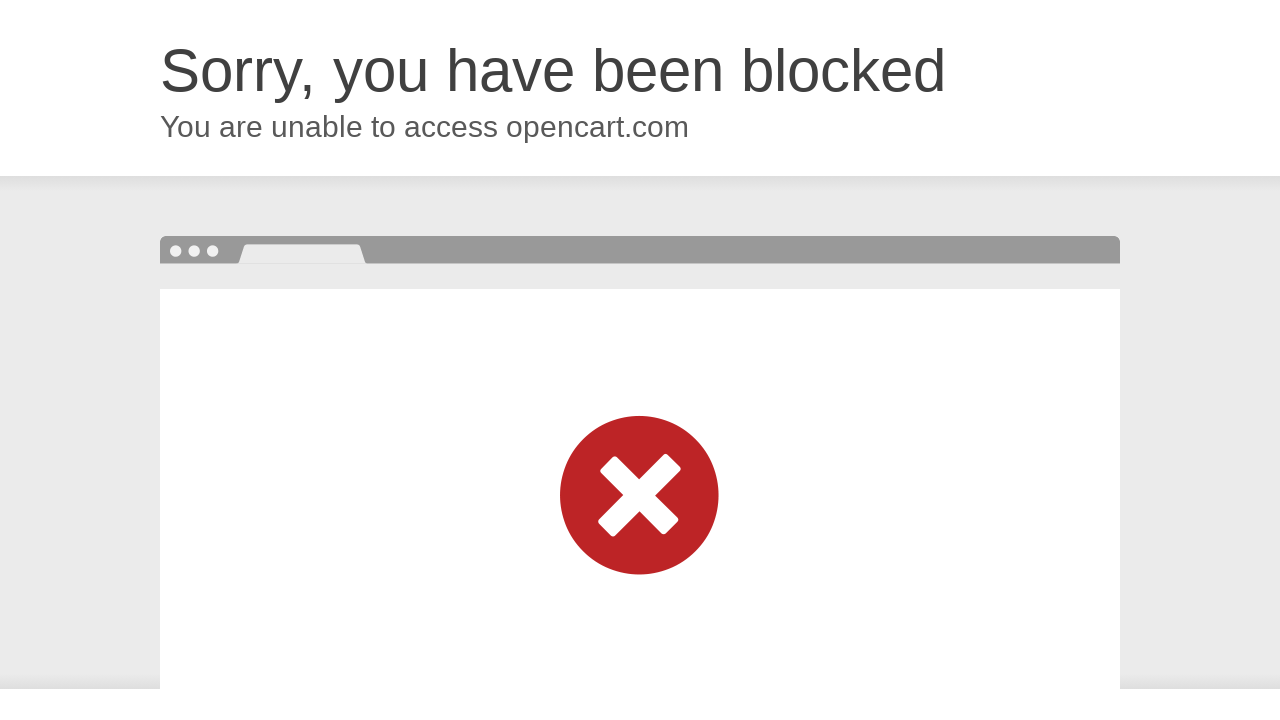